Navigates to timeforms.app, waits for the artwork frame to be visible, injects CSS to hide UI elements, and verifies the artwork frame renders correctly.

Starting URL: https://timeforms.app

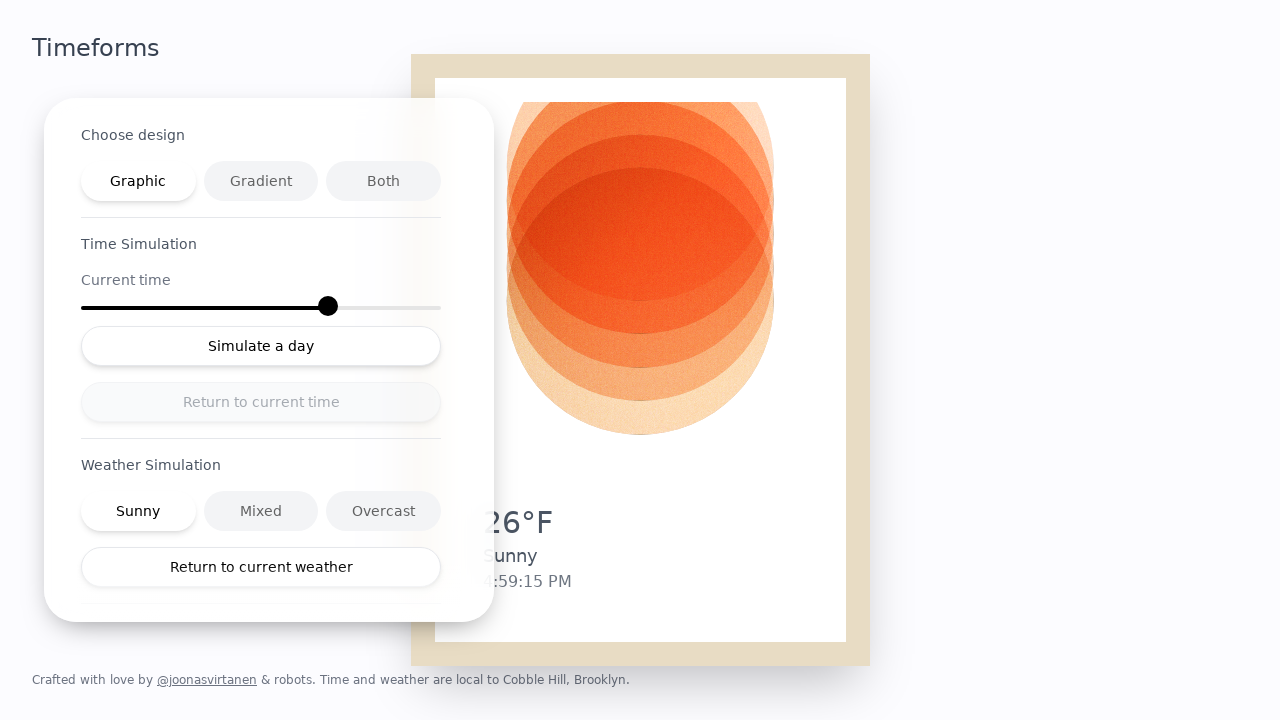

Waited for page to reach networkidle load state
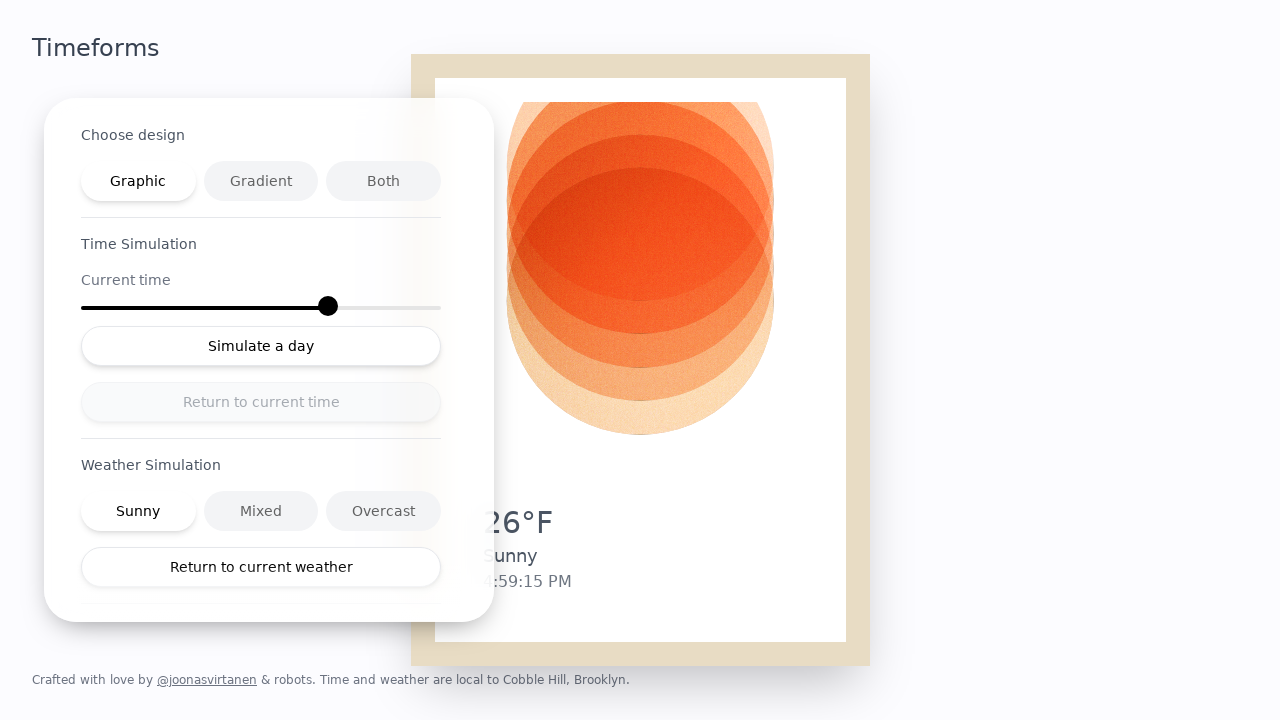

Injected CSS to hide UI elements for clean view
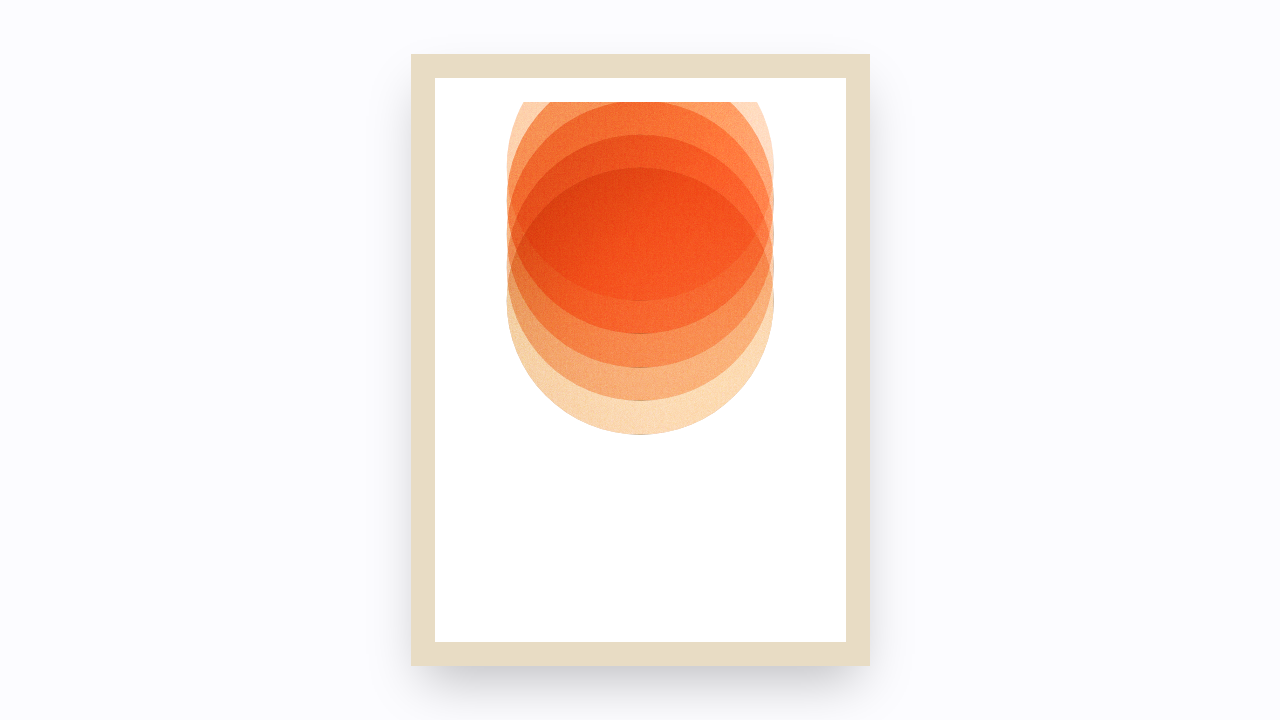

Artwork frame became visible
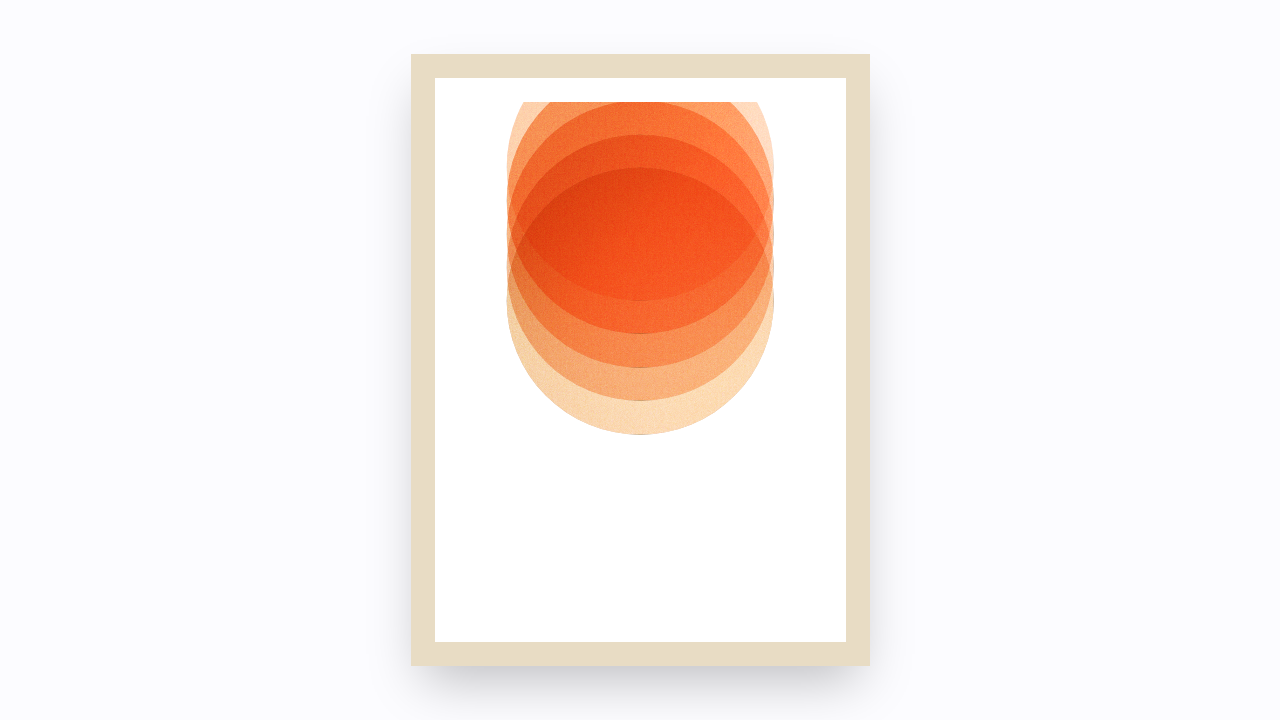

Waited 3 seconds for rendering to complete
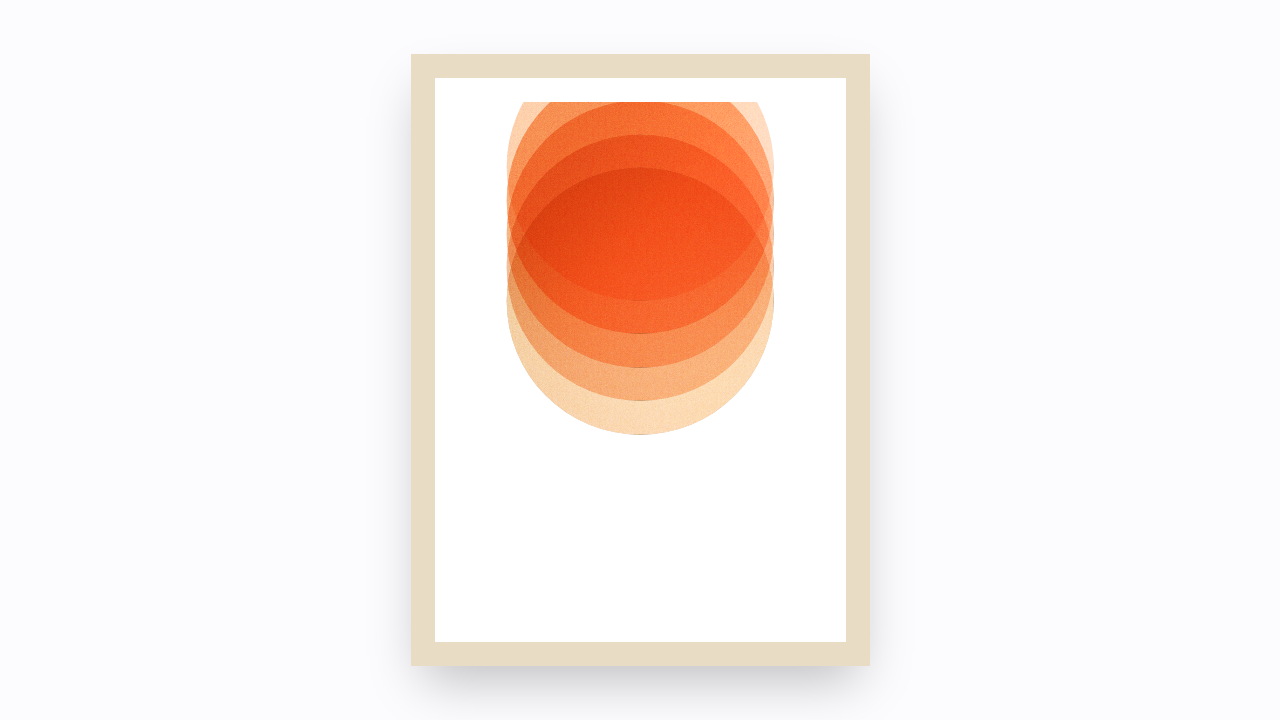

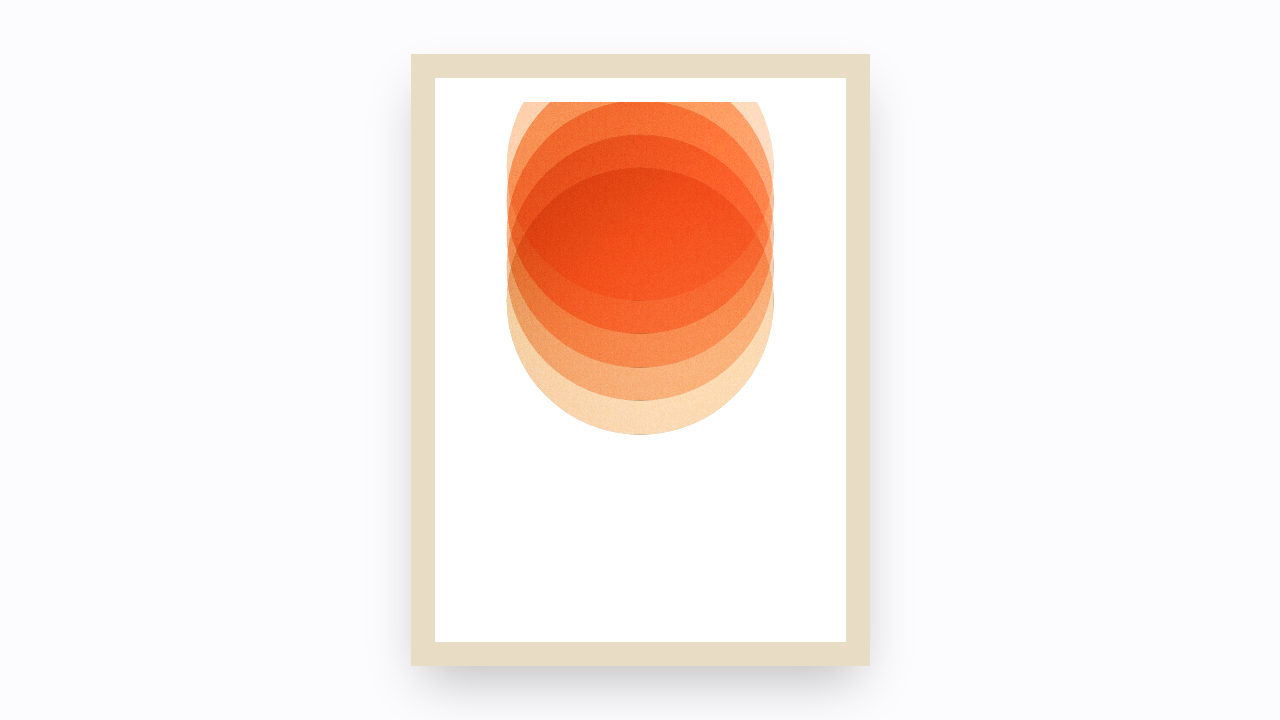